Tests hover functionality by hovering over three different images and verifying that user names and view profile links are displayed

Starting URL: https://practice.cydeo.com/hovers

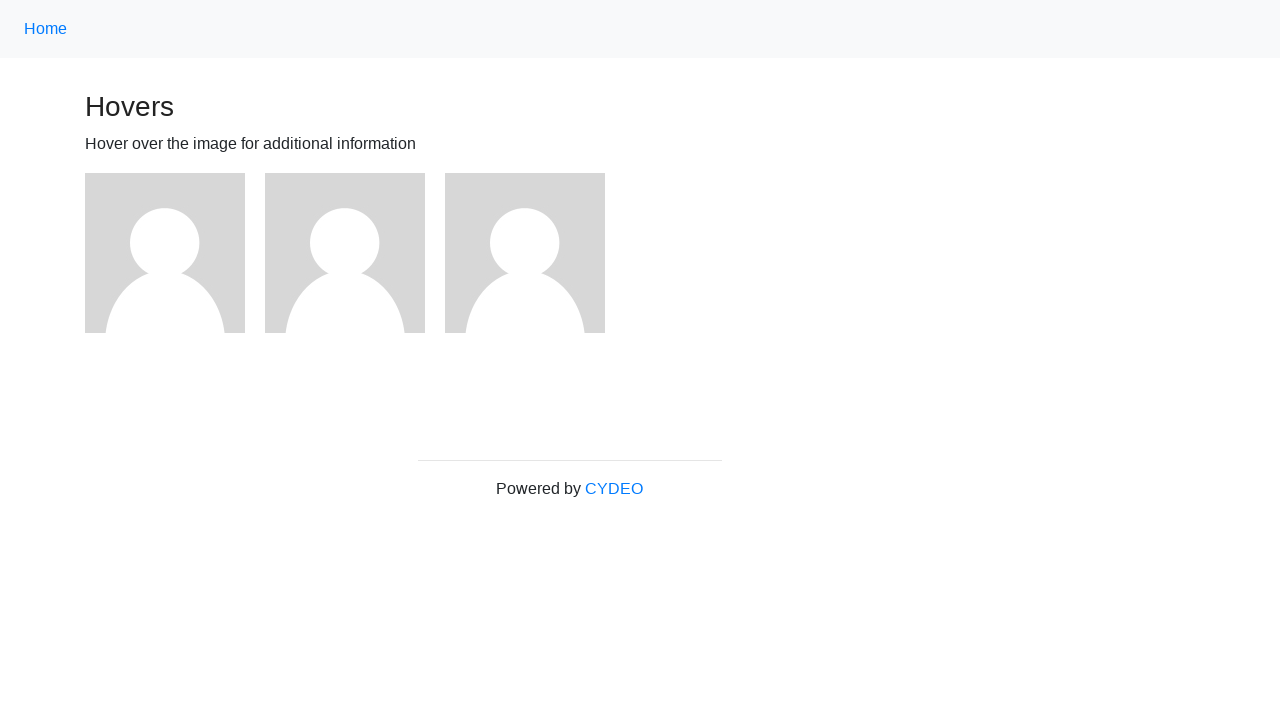

Hovered over first image at (165, 253) on (//img)[1]
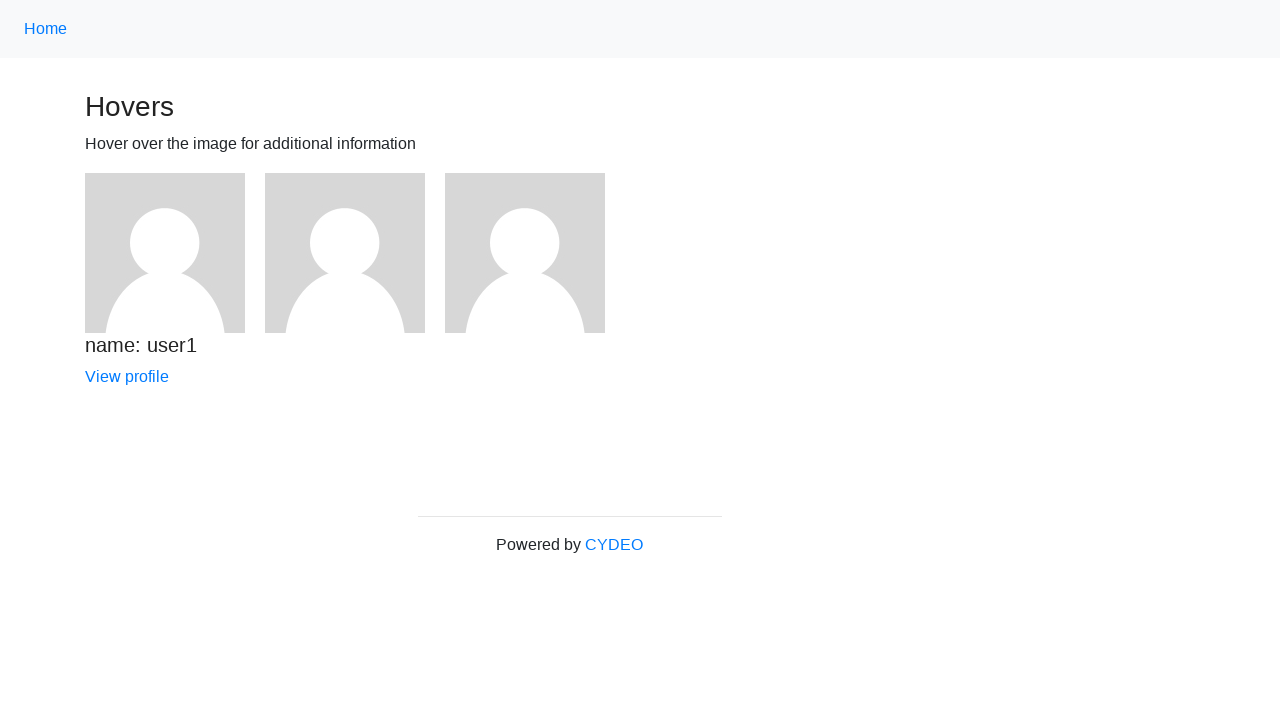

First user name appeared after hover
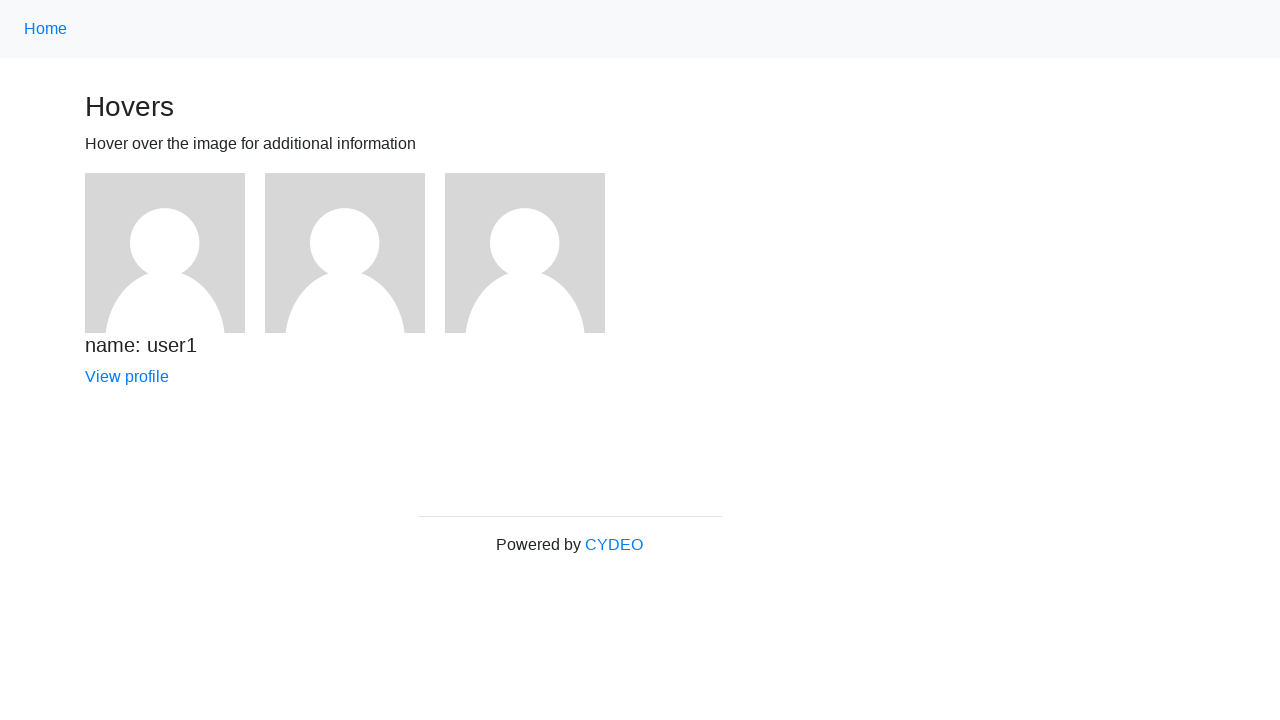

First view profile link appeared after hover
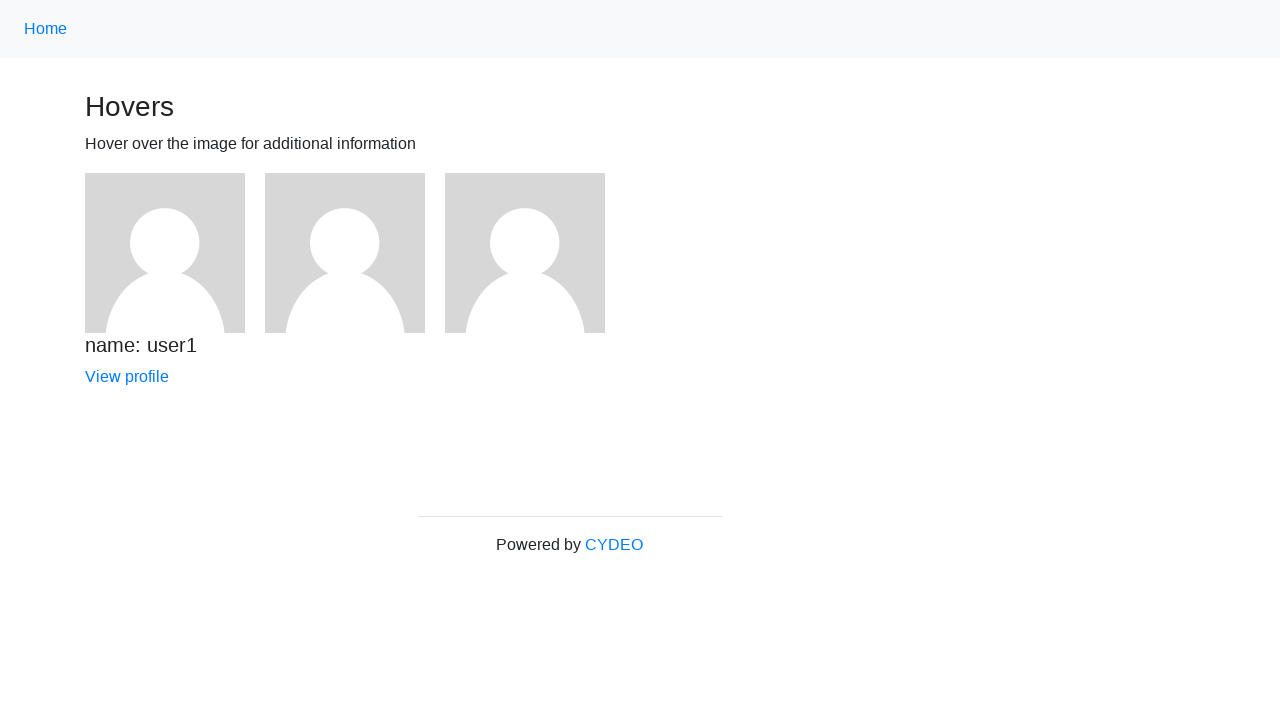

Hovered over second image at (345, 253) on (//img)[2]
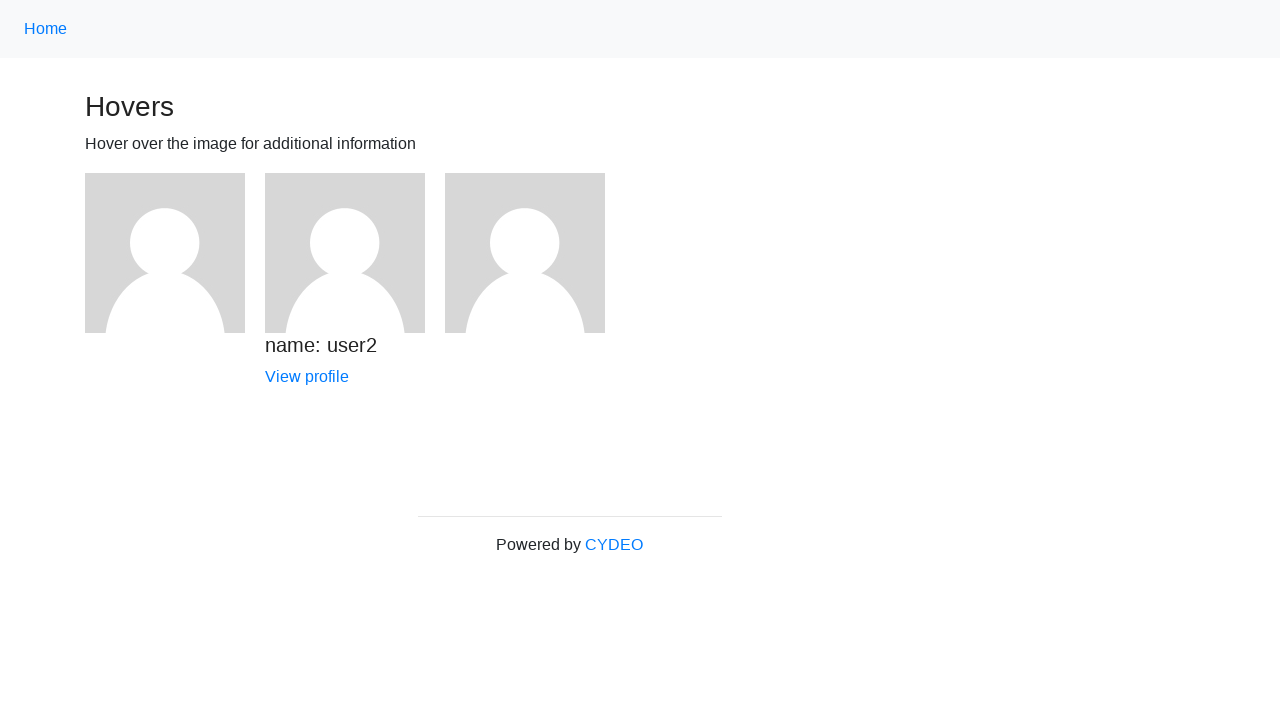

Second user name appeared after hover
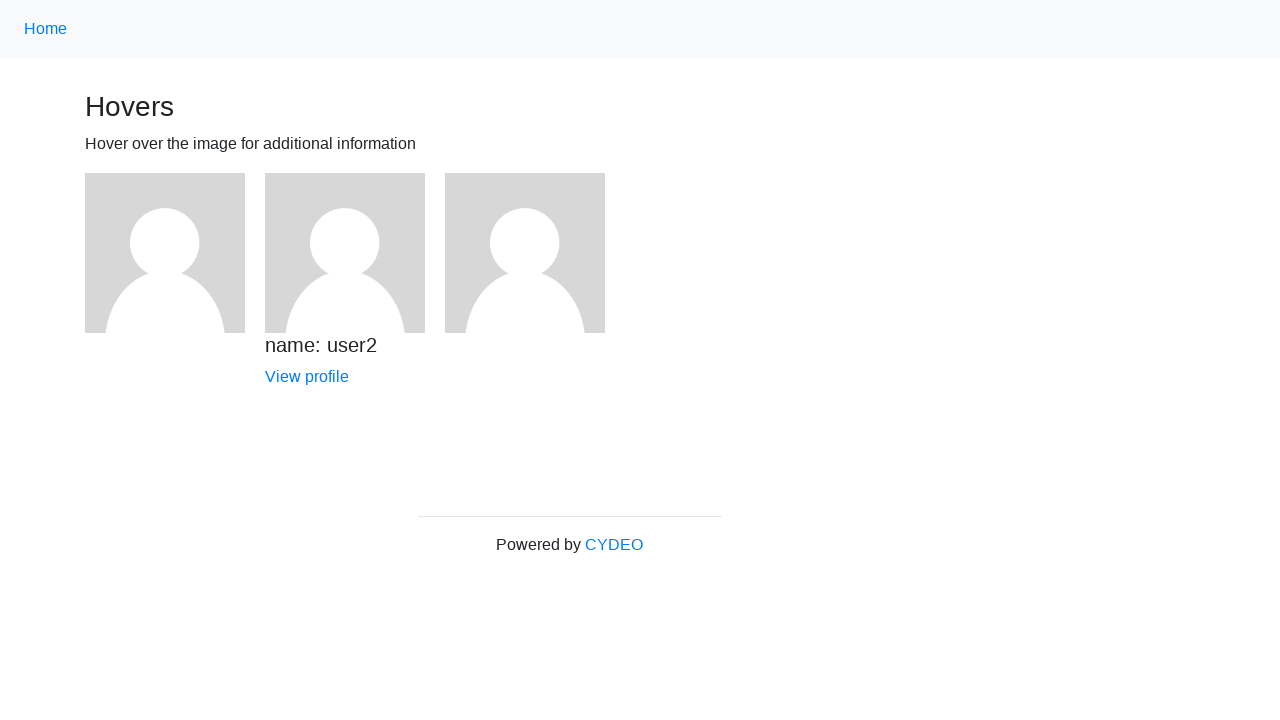

Second view profile link appeared after hover
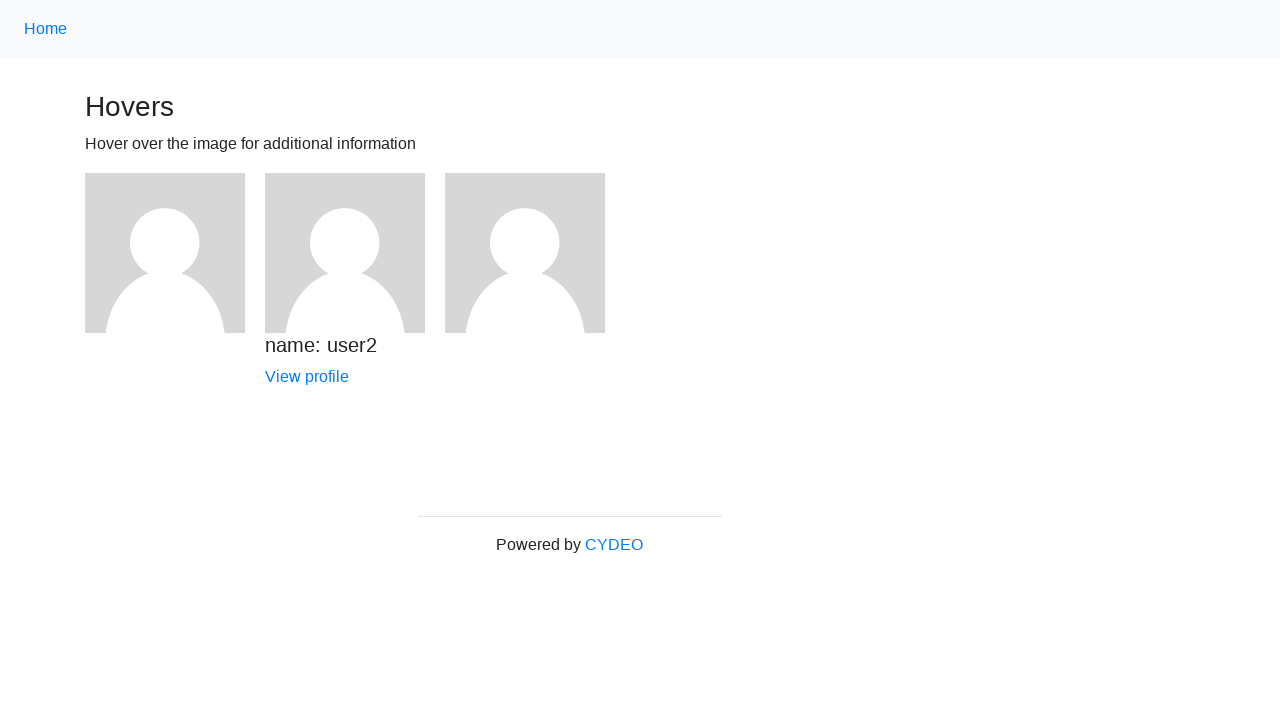

Hovered over third image at (525, 253) on (//img)[3]
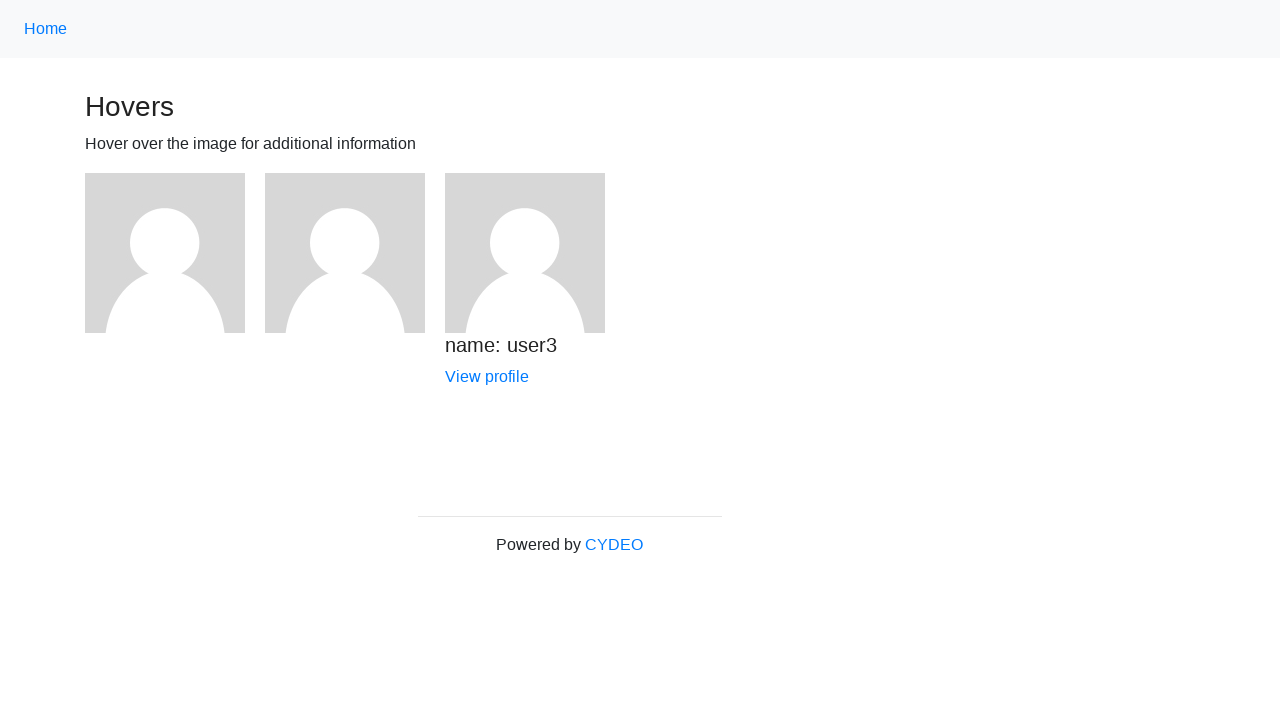

Third user name appeared after hover
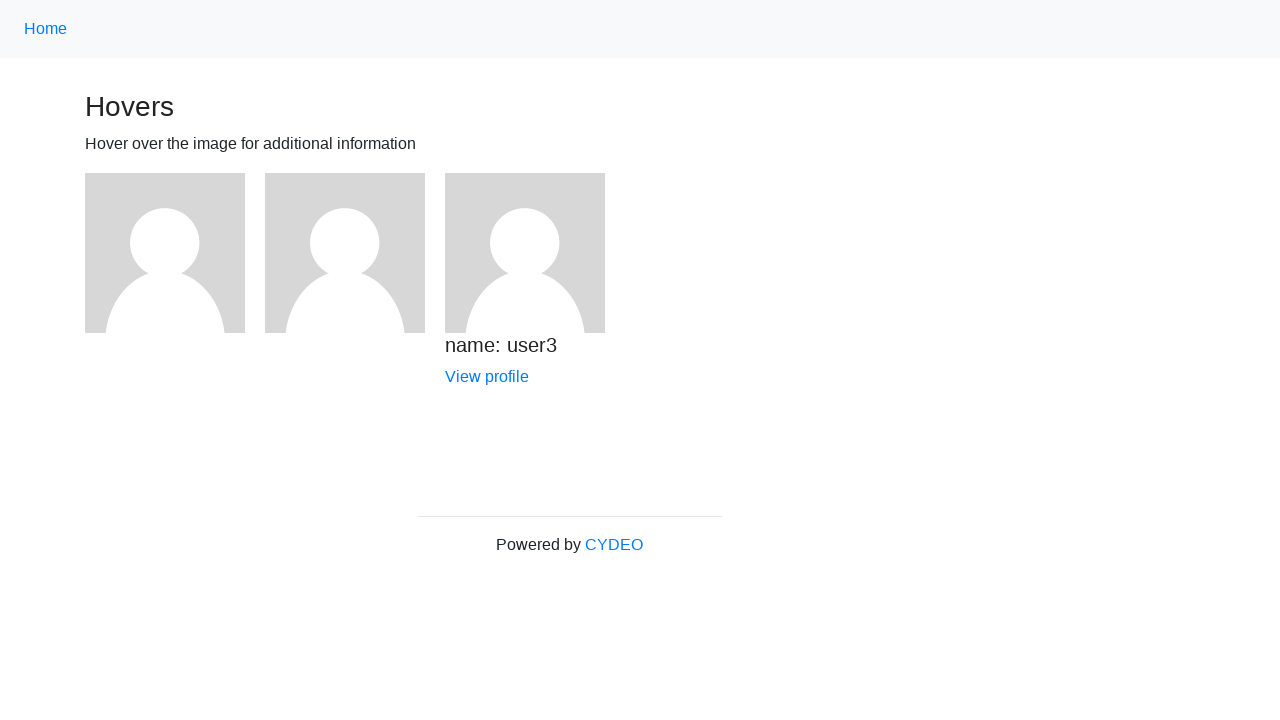

Third view profile link appeared after hover
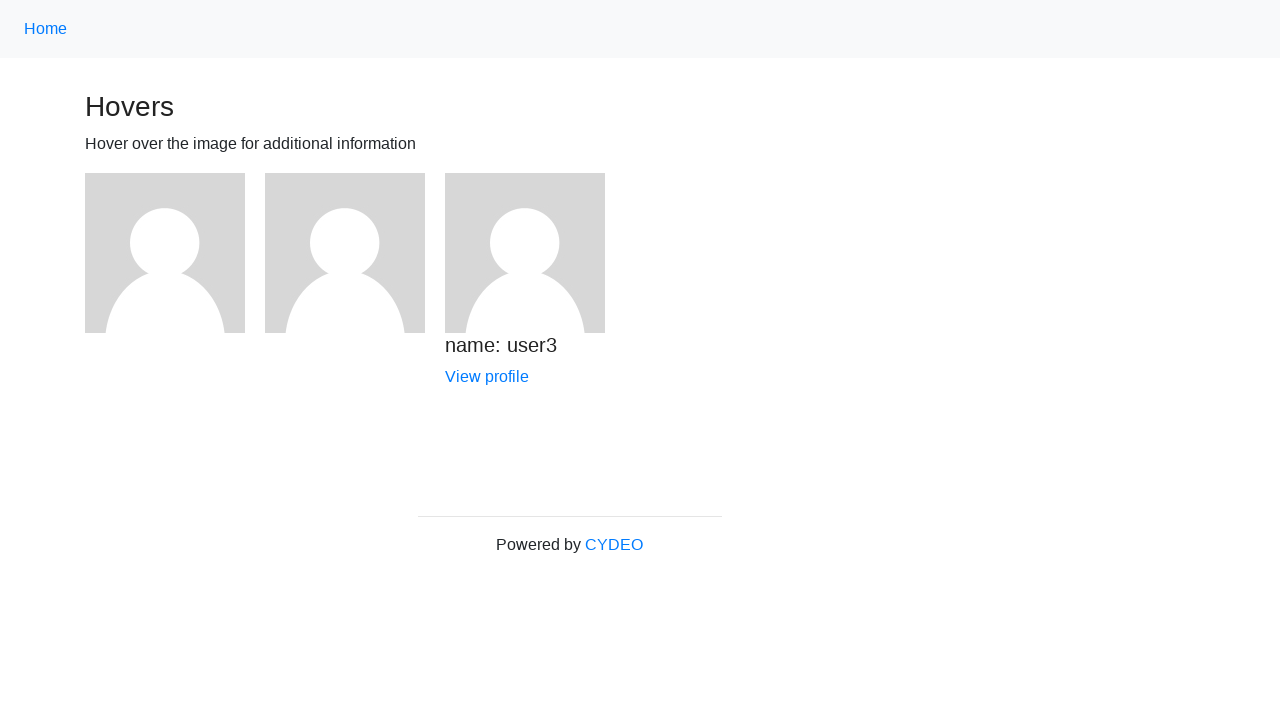

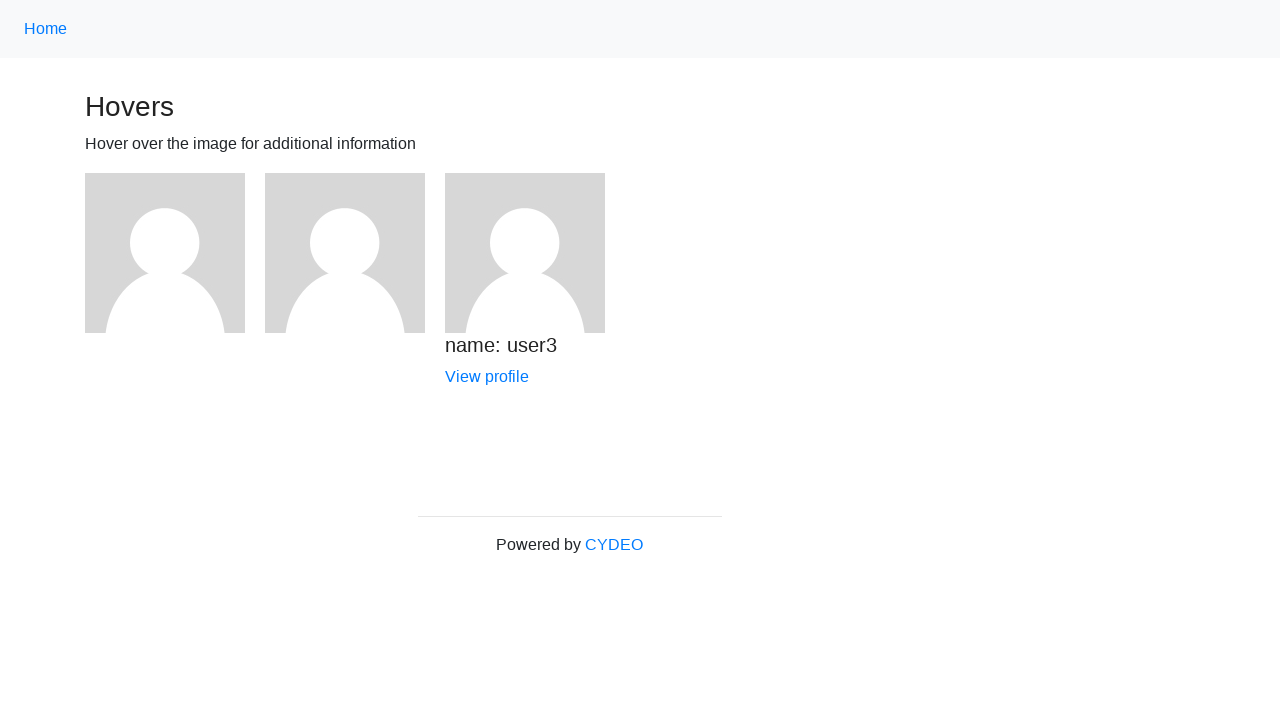